Tests dynamic loading using fluent waits - clicks start button and verifies loading sequence with finish message

Starting URL: http://the-internet.herokuapp.com/dynamic_loading/1

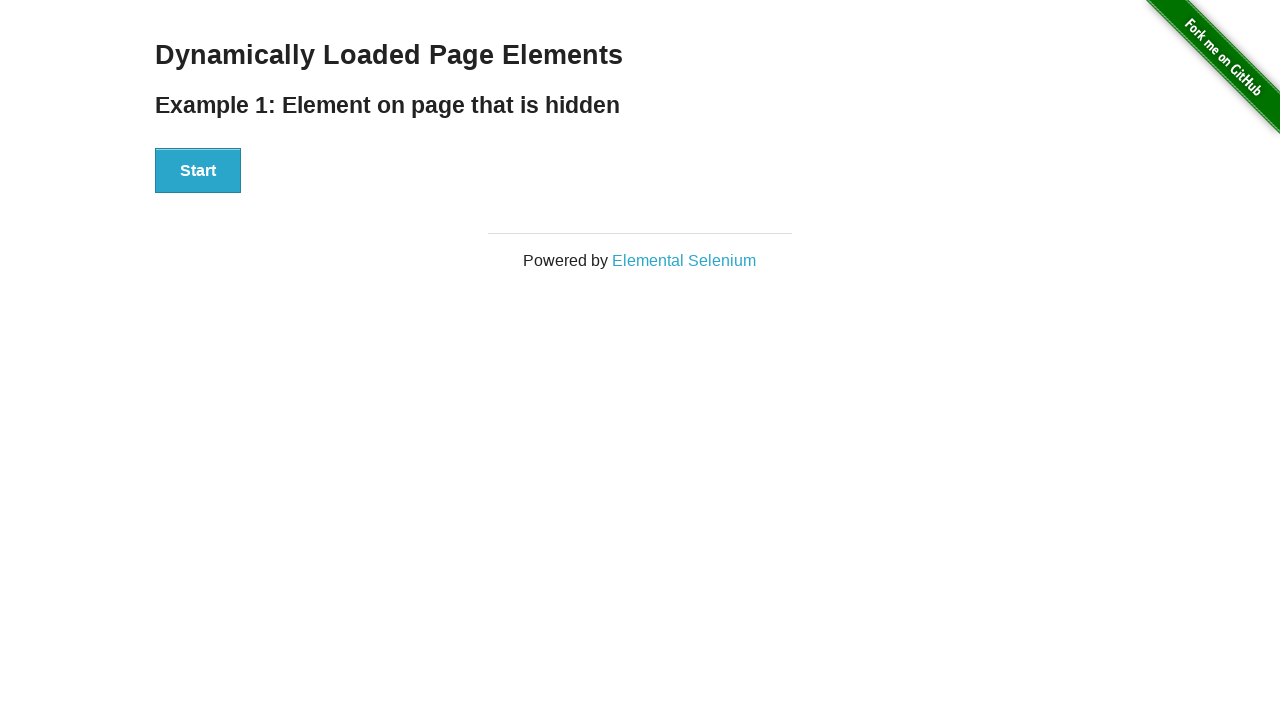

Waited for start button to become visible
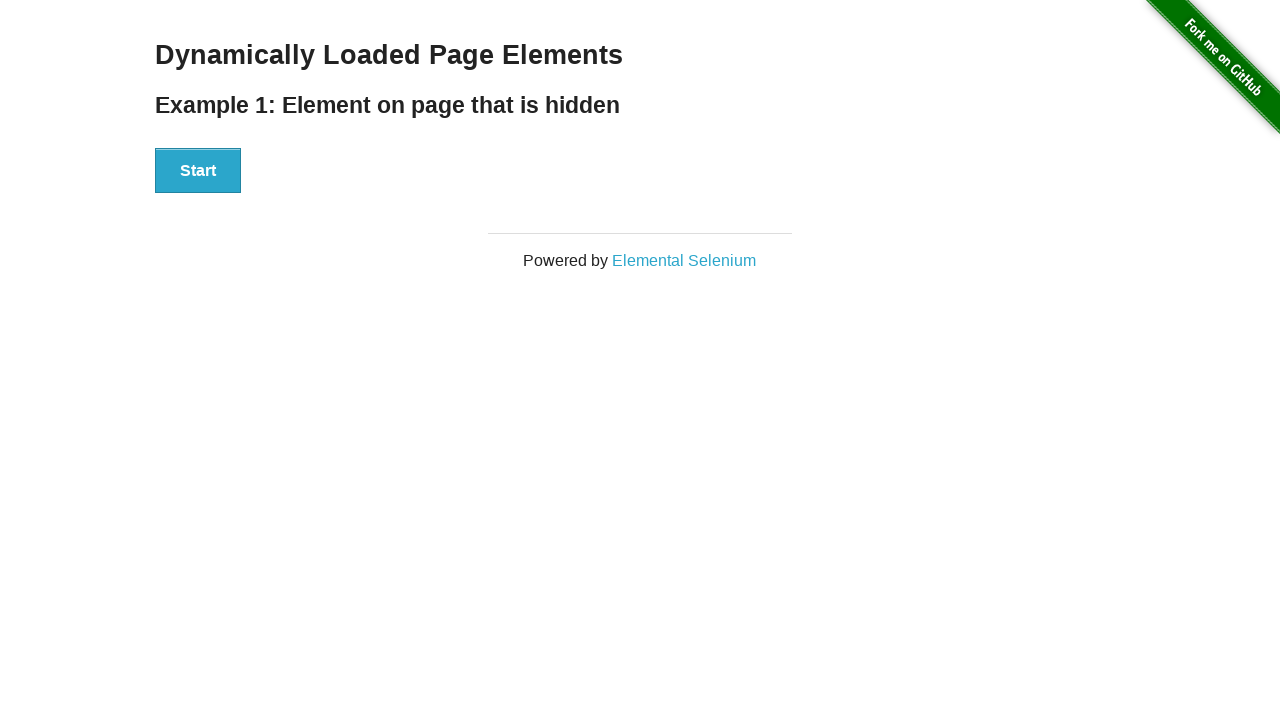

Clicked start button to initiate dynamic loading at (198, 171) on button
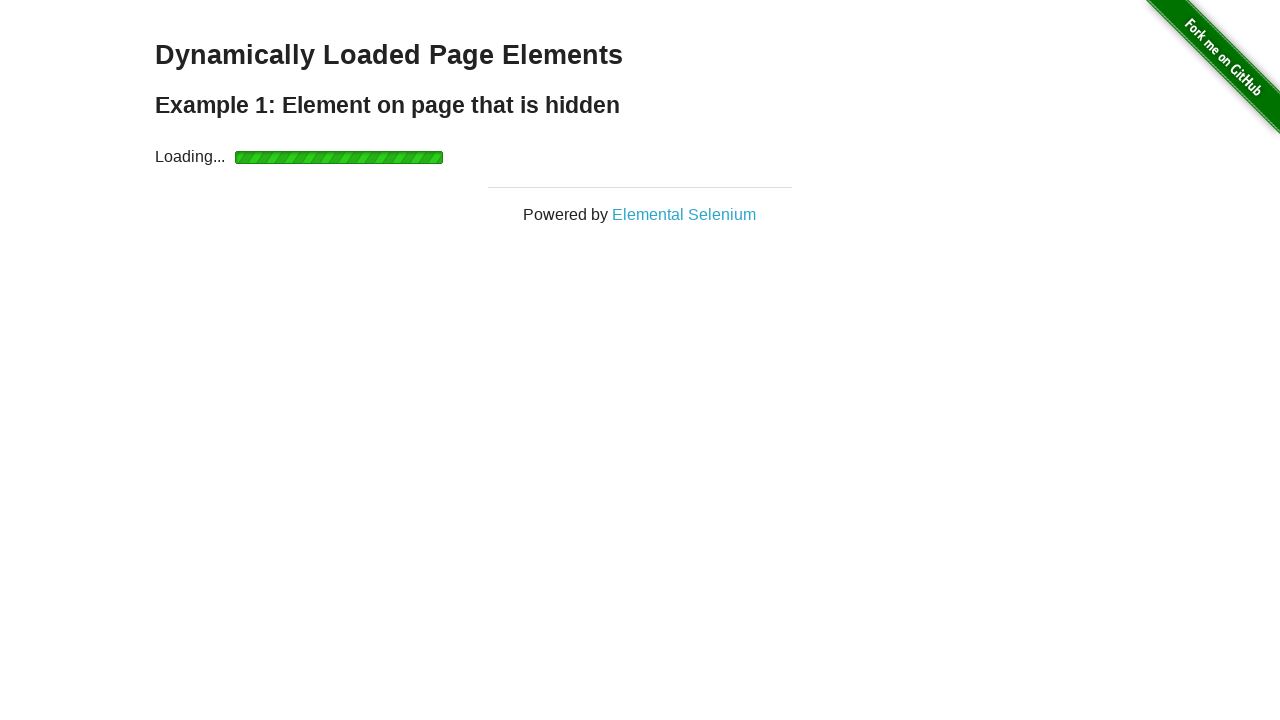

Verified start button became hidden after click
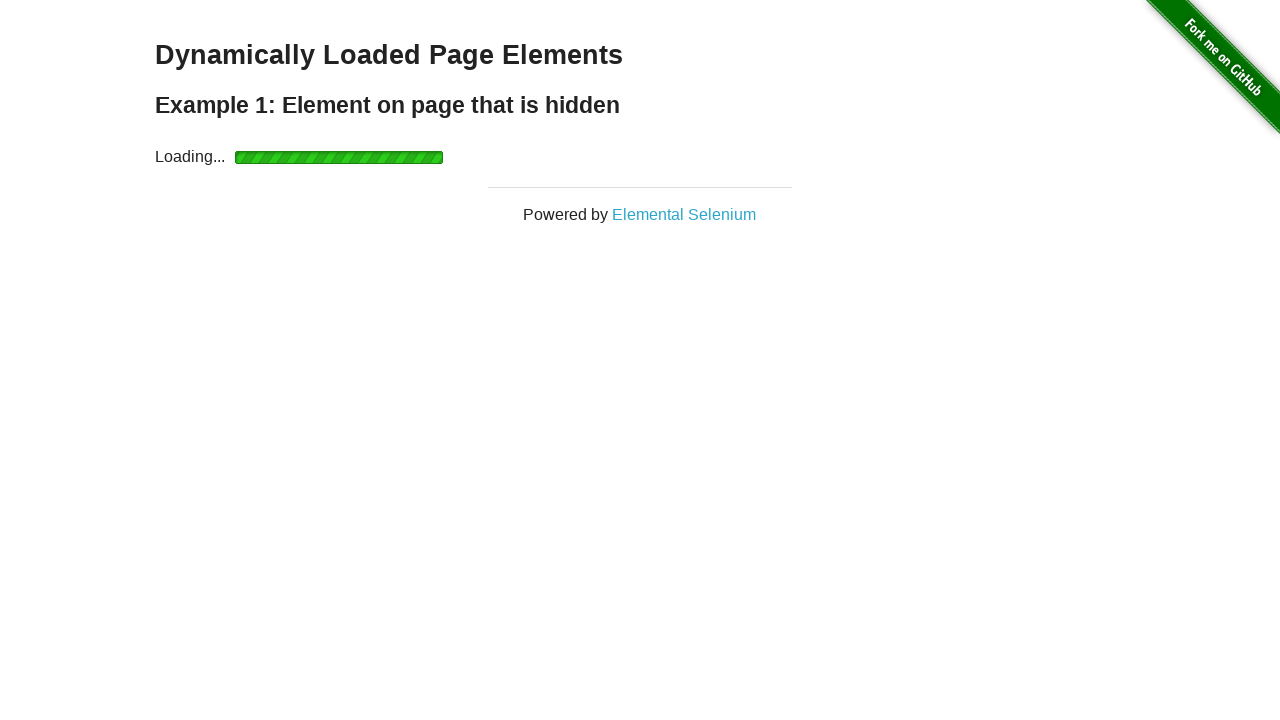

Loading indicator appeared on page
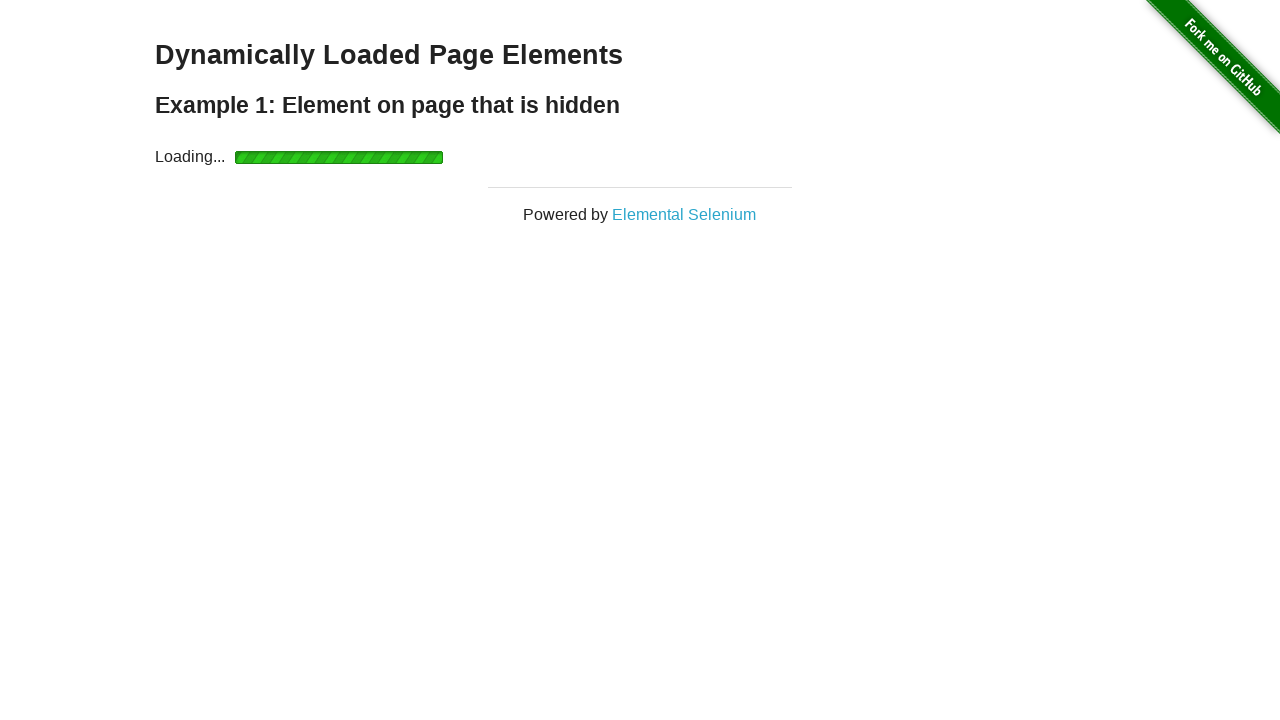

Loading indicator disappeared after completion
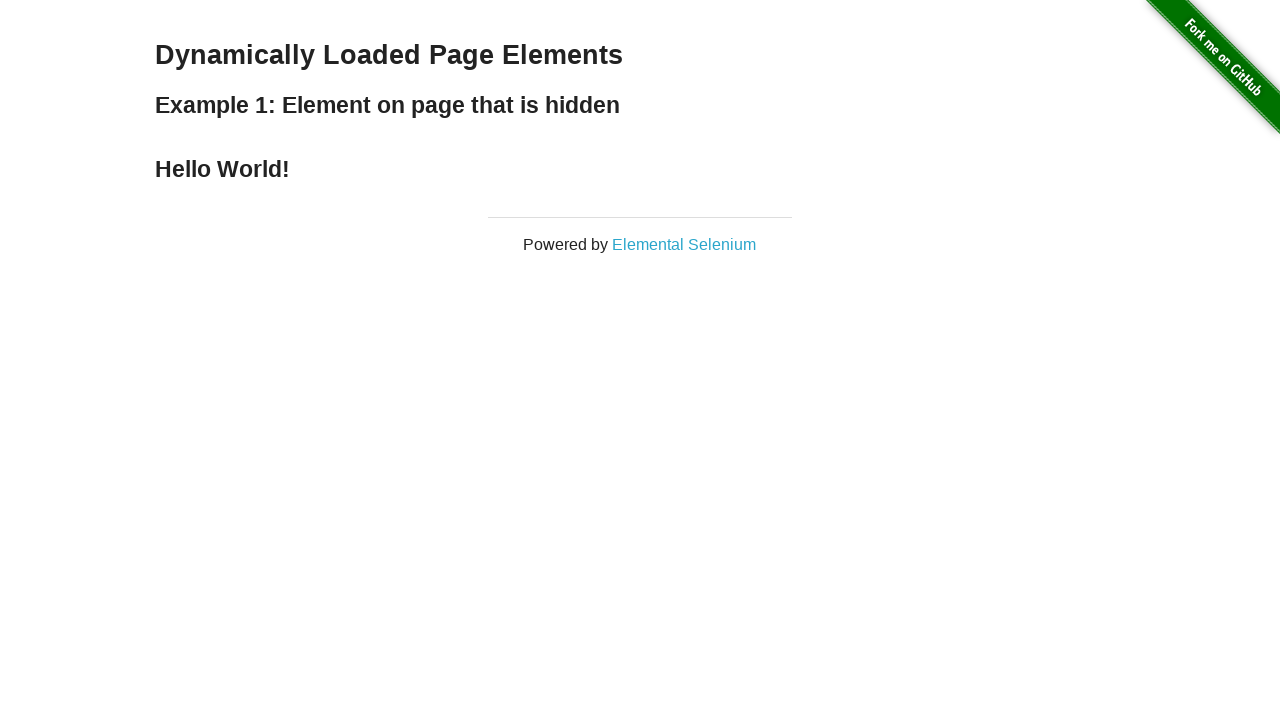

Finish message became visible, confirming dynamic loading sequence completed
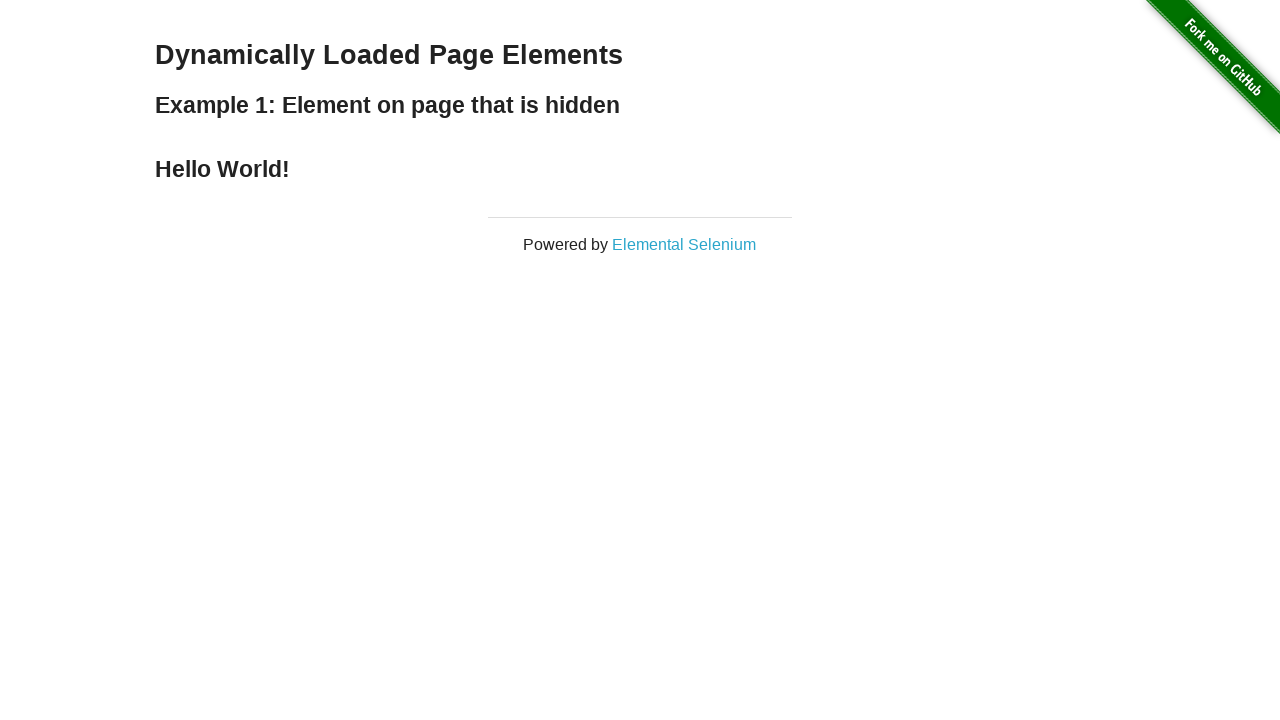

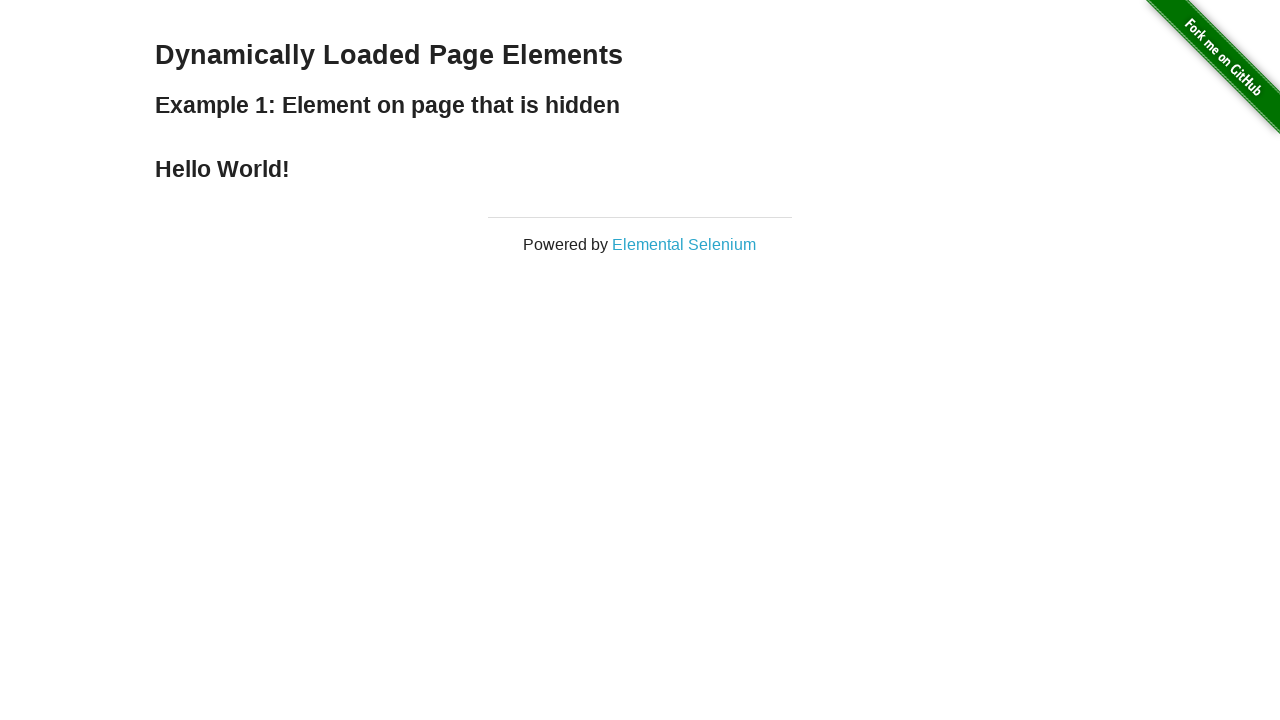